Tests multi-select dropdown functionality on W3Schools by switching to an iframe, selecting multiple options from a dropdown using different selection methods, and then deselecting all options

Starting URL: https://www.w3schools.com/tags/tryit.asp?filename=tryhtml_select_multiple

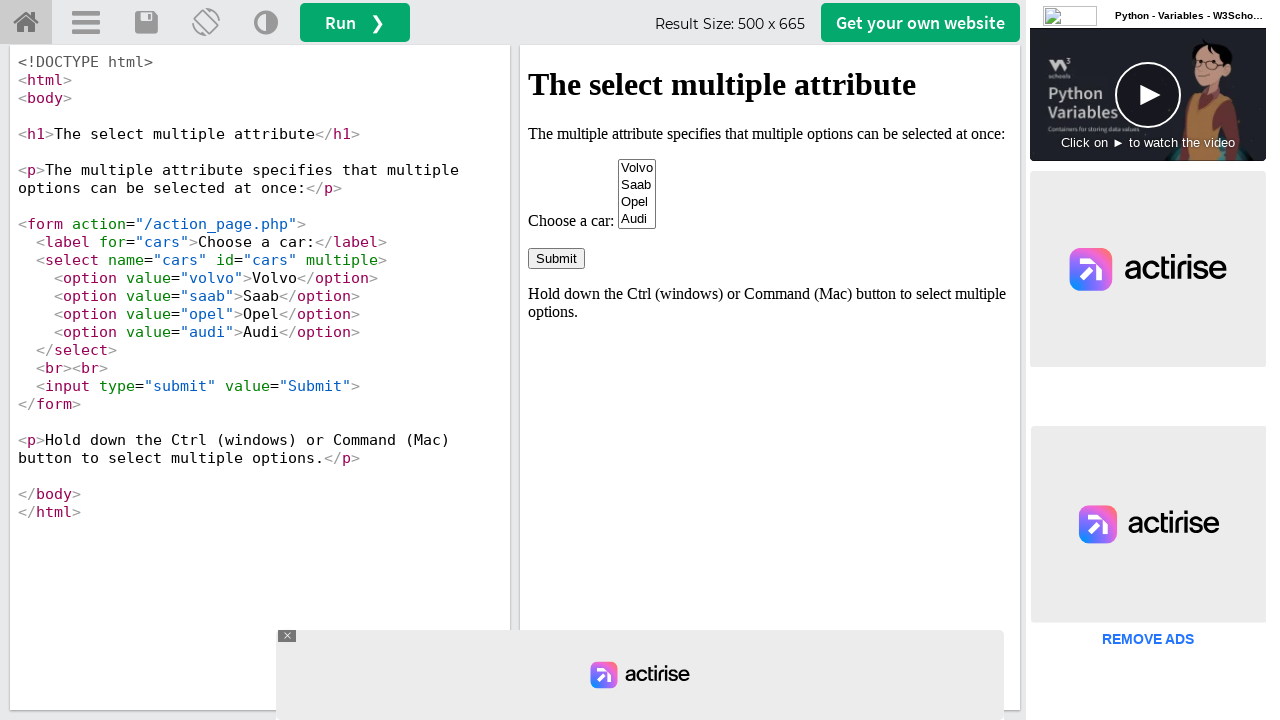

Located iframe with ID 'iframeResult'
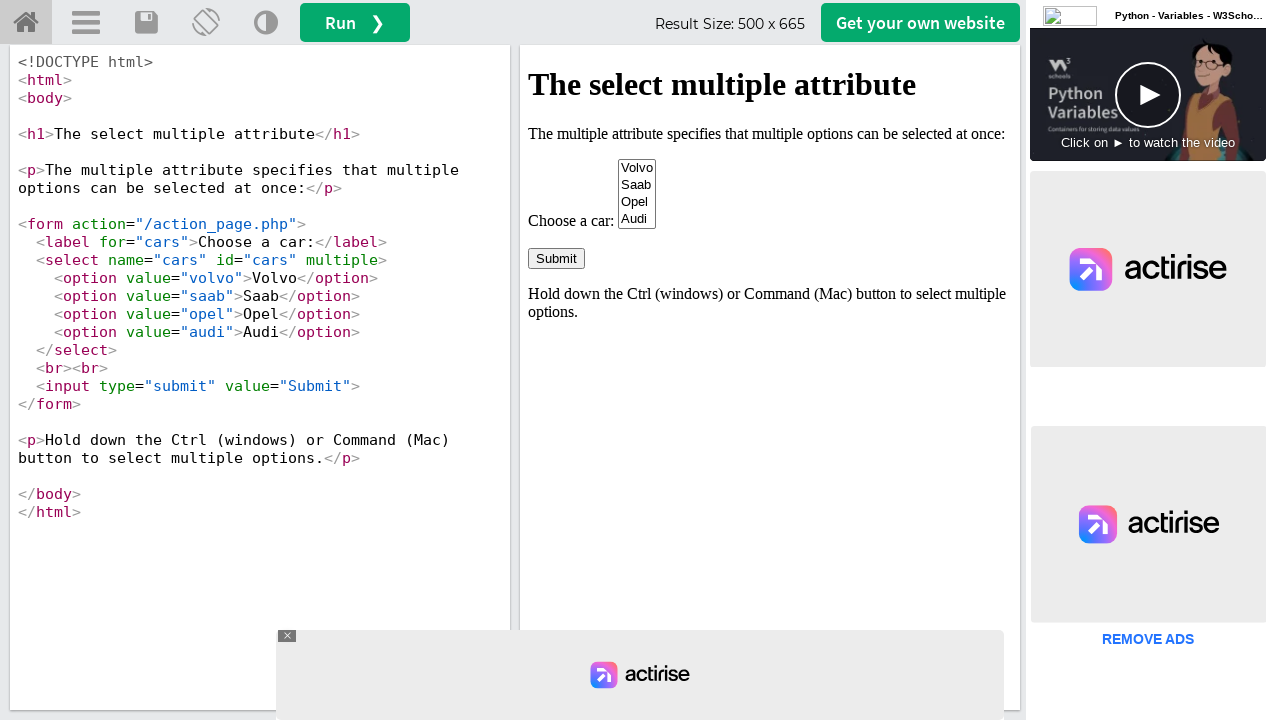

Selected 'Volvo' from dropdown by visible text on #iframeResult >> internal:control=enter-frame >> select[name='cars']
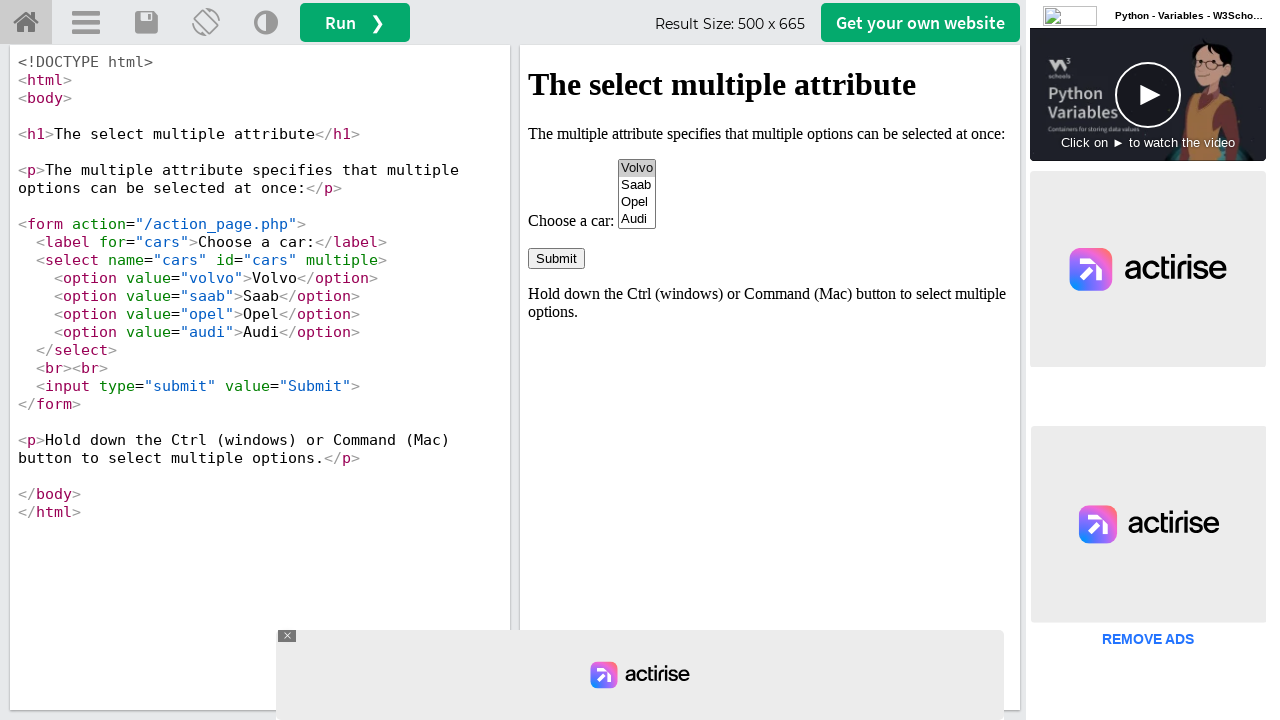

Selected 'Opel' from dropdown by value on #iframeResult >> internal:control=enter-frame >> select[name='cars']
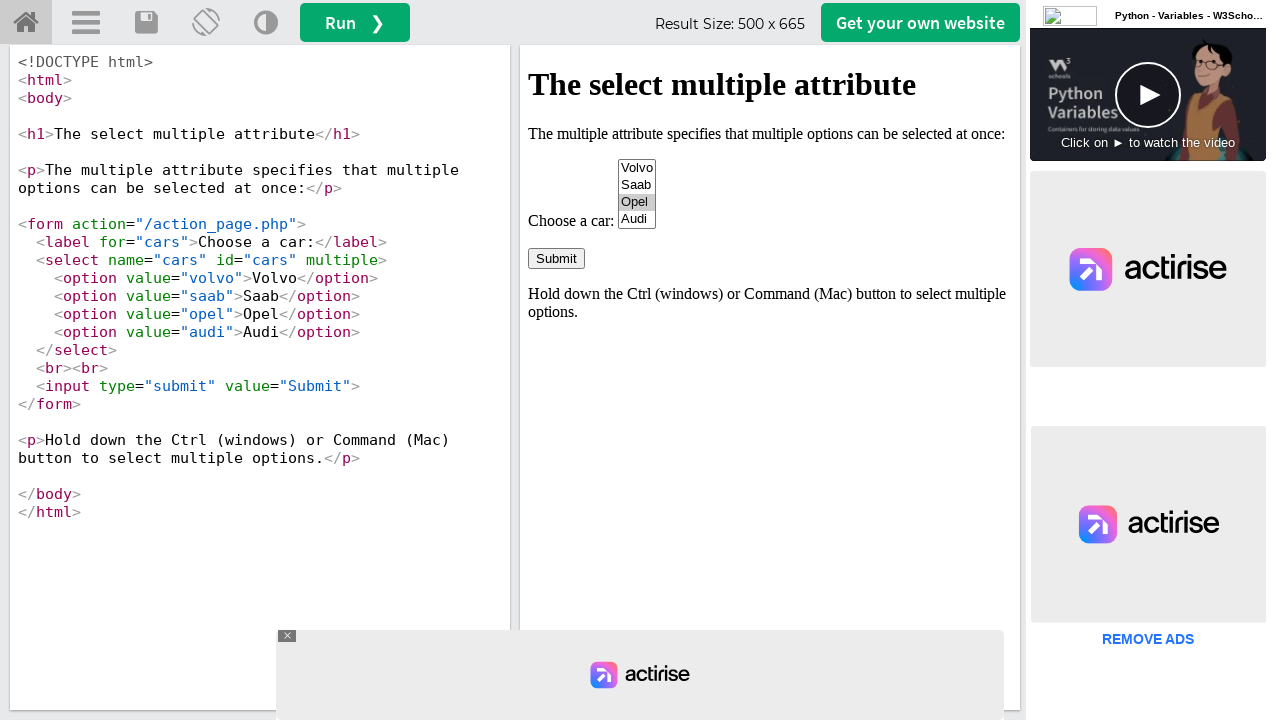

Selected option at index 3 (Audi) from dropdown on #iframeResult >> internal:control=enter-frame >> select[name='cars']
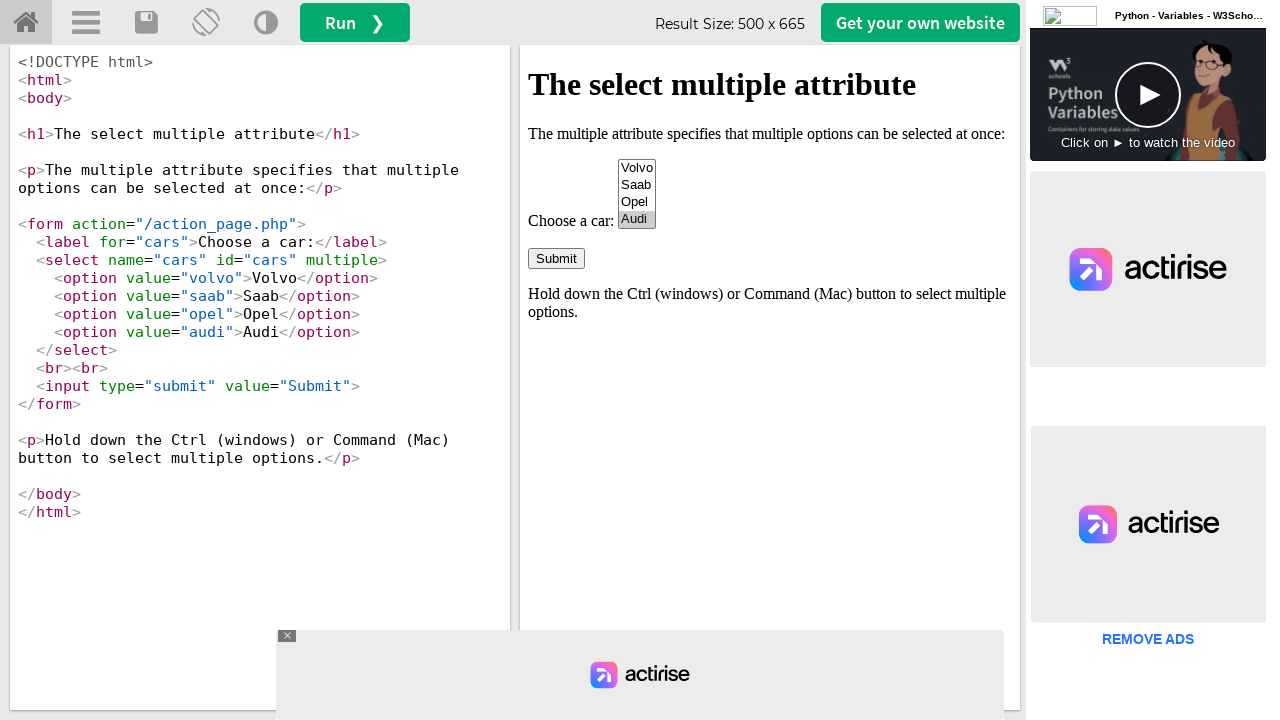

Waited 1000ms to observe selected options
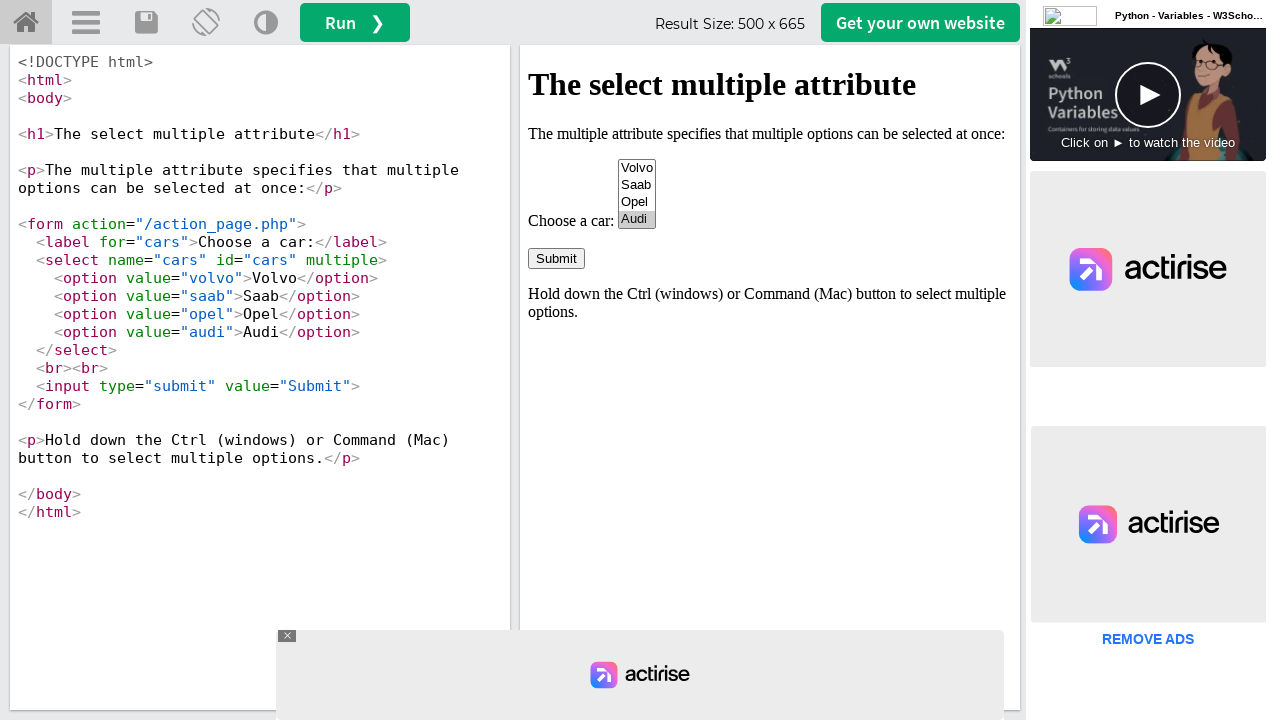

Deselected all selected options from the multi-select dropdown
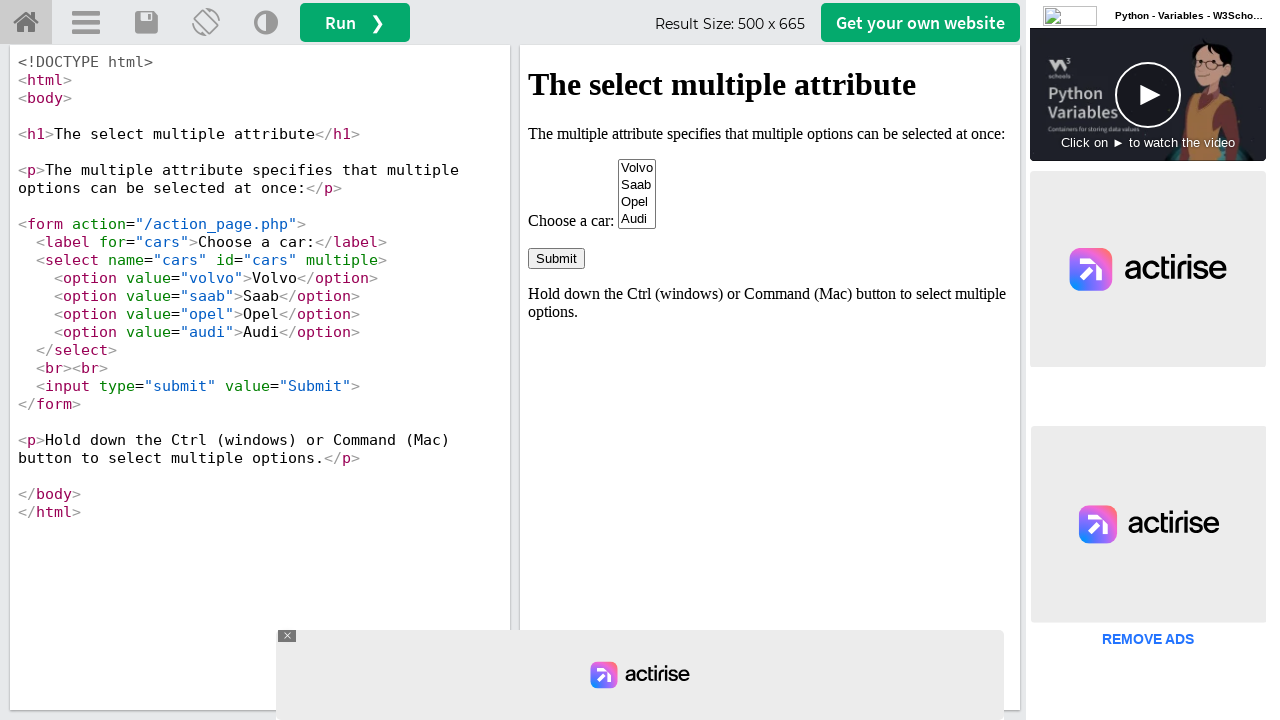

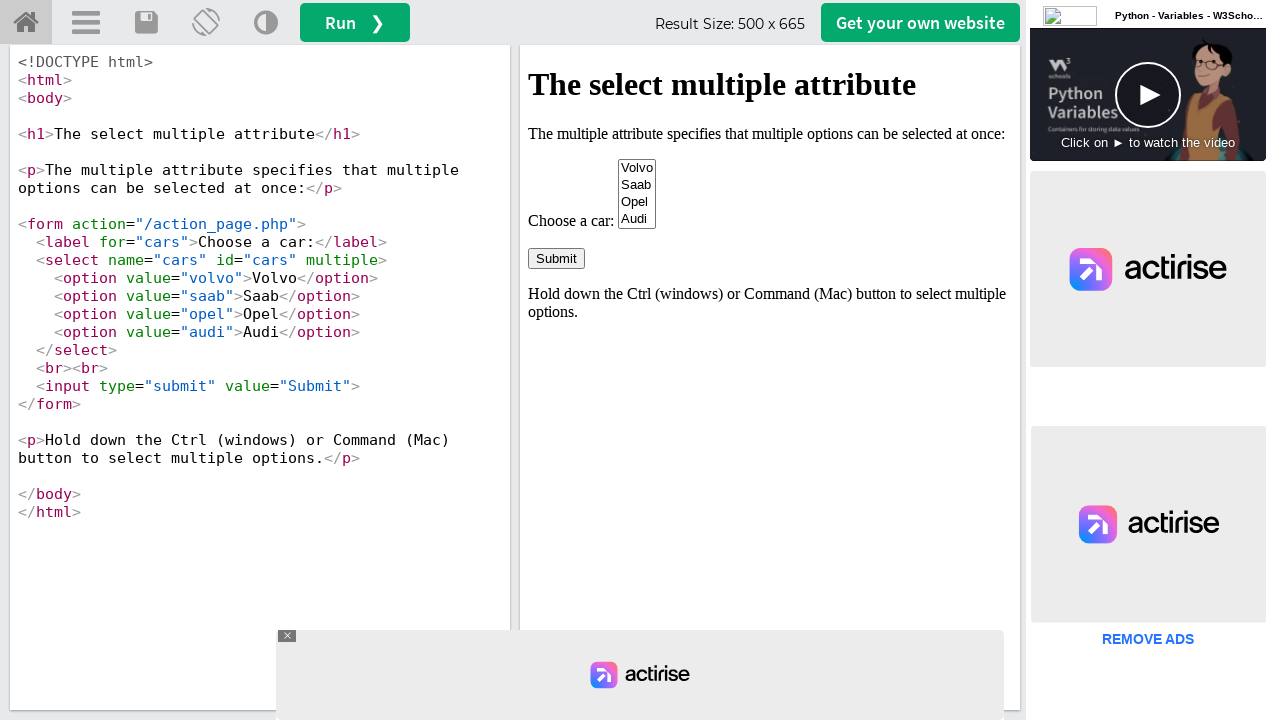